Tests a guinea pig test page by verifying a div element's text, filling a comment form, submitting it, and verifying the submitted comment appears on the page.

Starting URL: http://saucelabs.com/test/guinea-pig

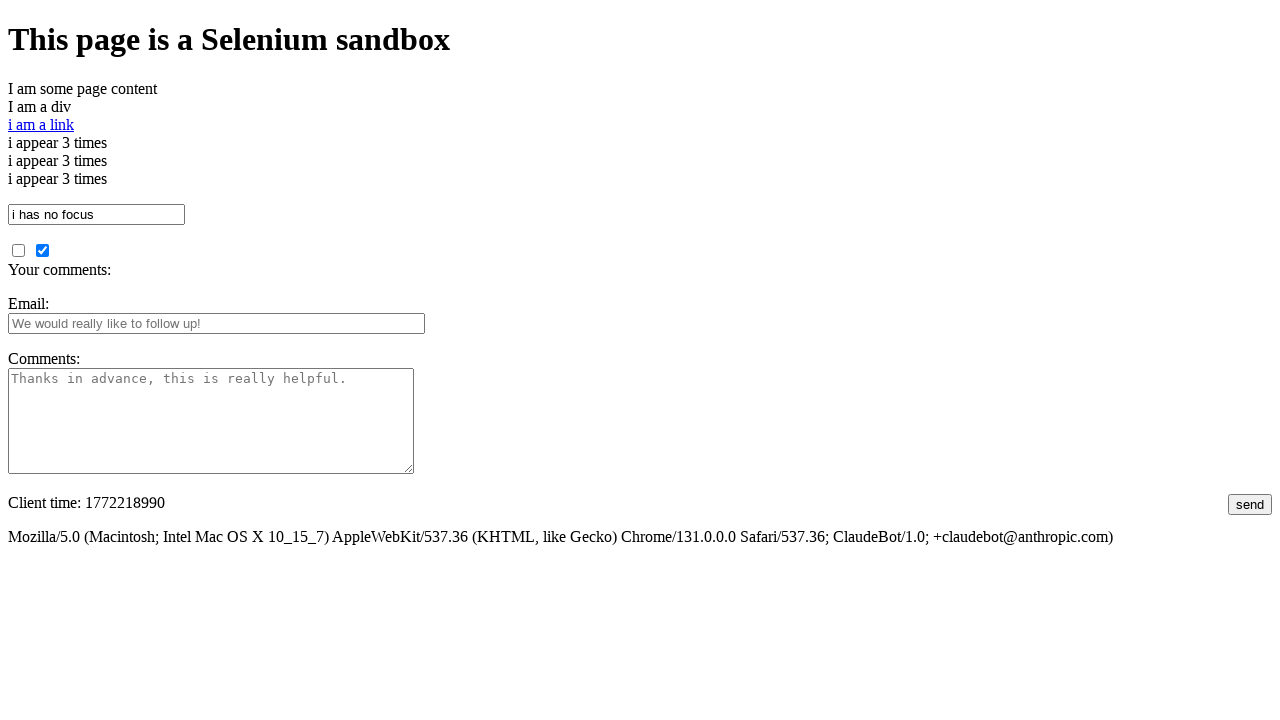

Waited for div element with id 'i_am_an_id' to be visible
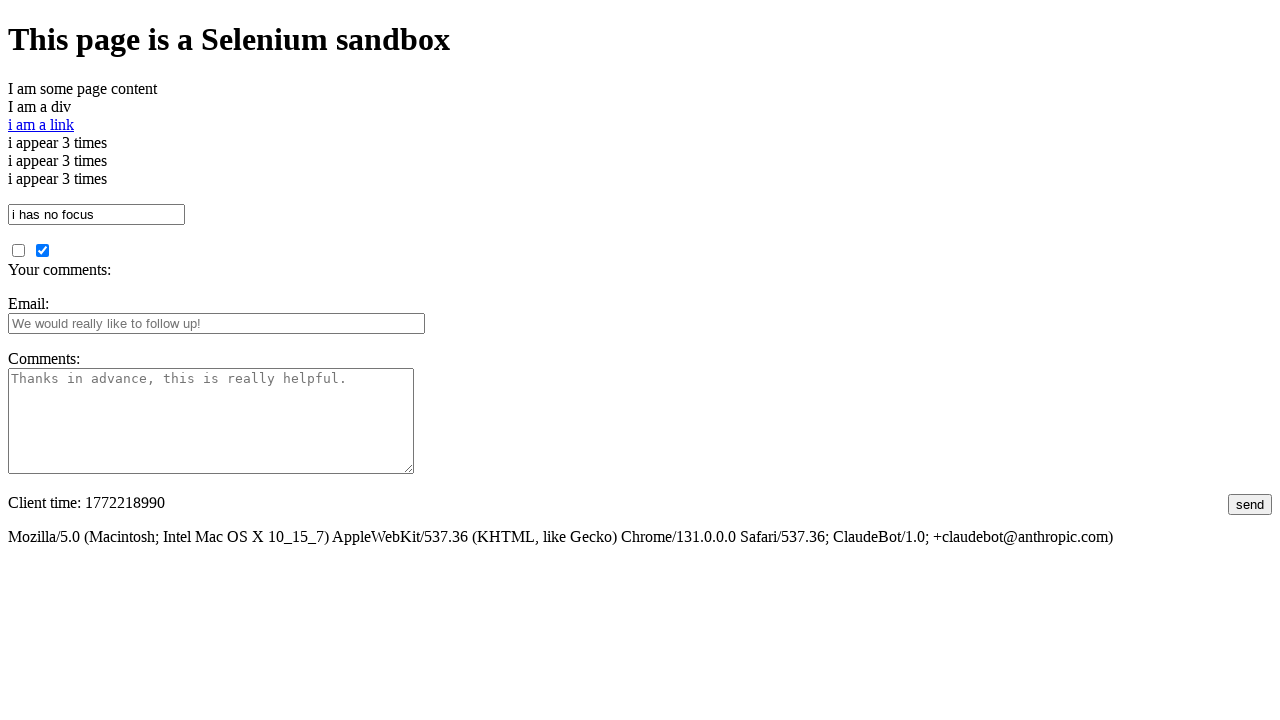

Verified div element contains correct text 'I am a div'
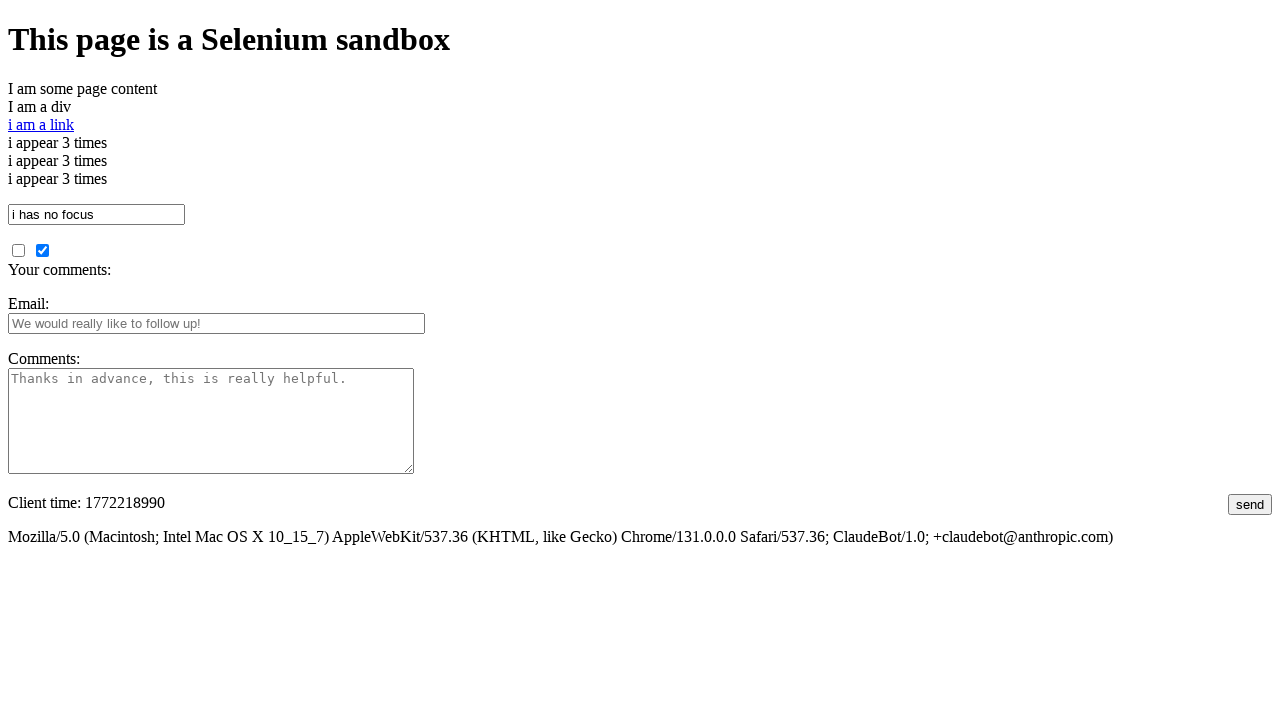

Filled comments field with 'This is an awesome comment' on #comments
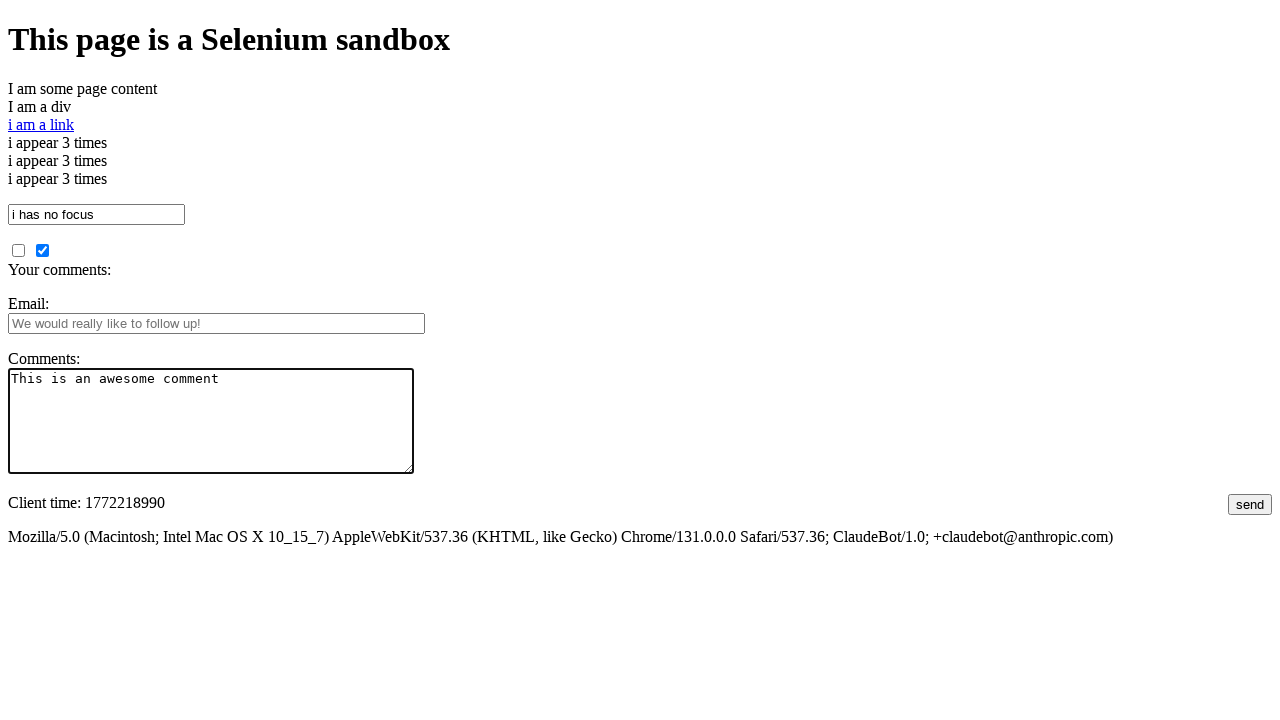

Clicked submit button to post comment at (1250, 504) on #submit
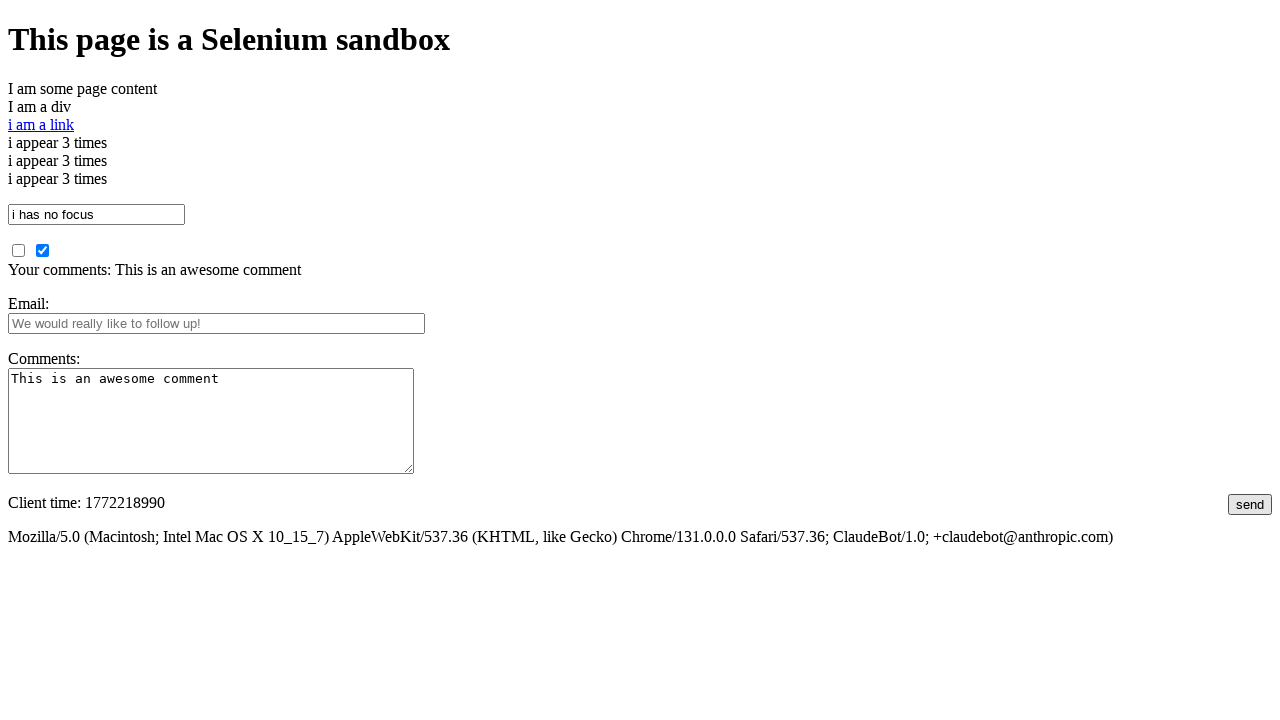

Waited for submitted comments section to load
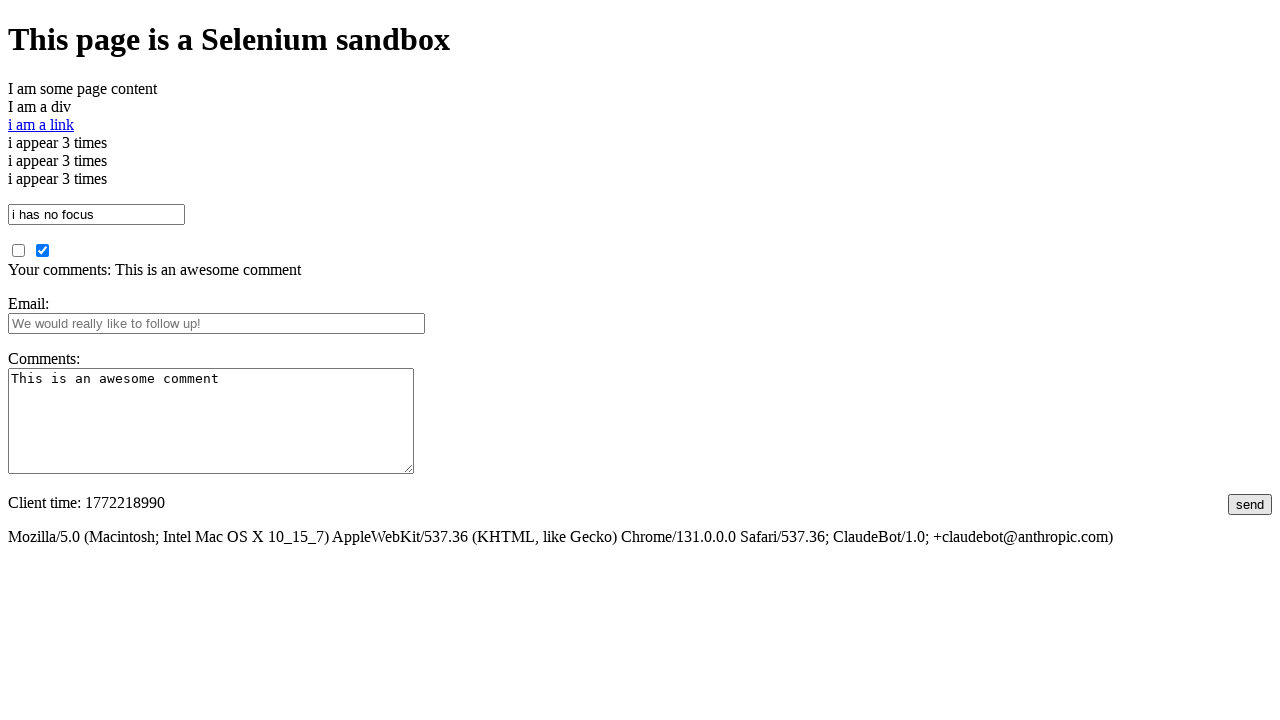

Verified submitted comment 'This is an awesome comment' appears on the page
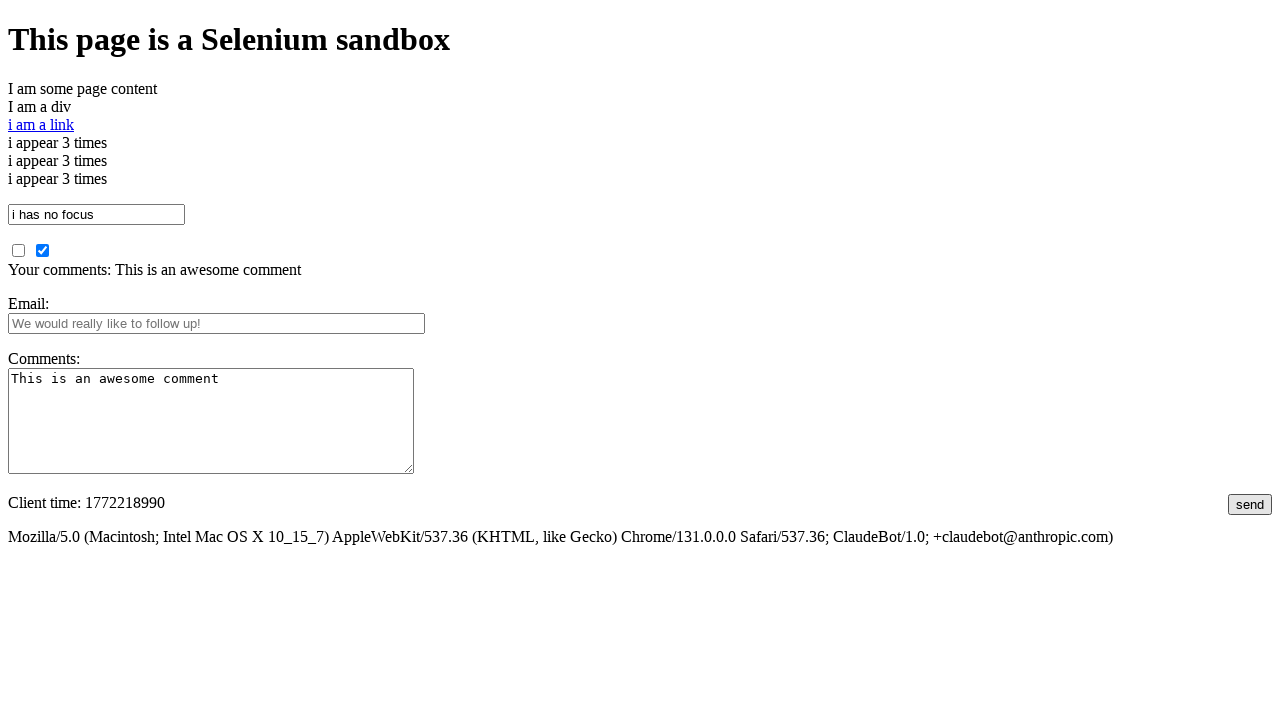

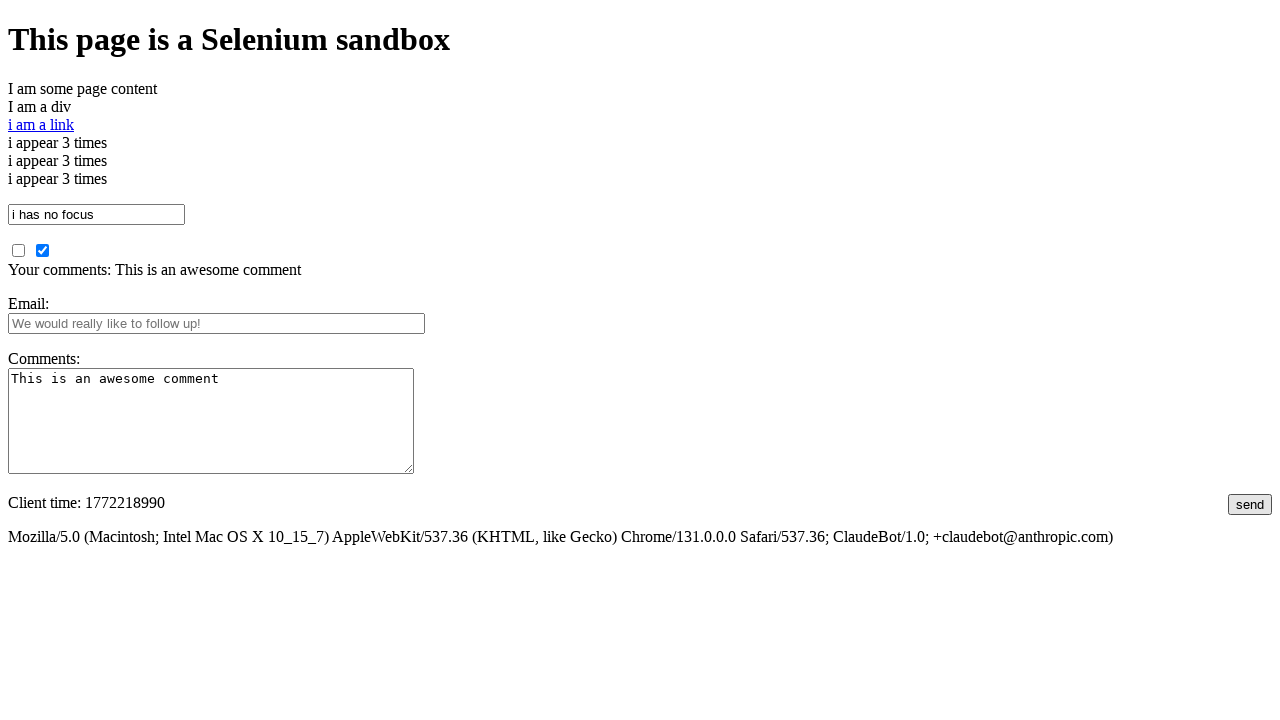